Tests date picker functionality by selecting a specific date (May 1, 1990) through year, month, and day selectors, then verifies the selected date is displayed.

Starting URL: https://test-with-me-app.vercel.app/learning/web-elements/elements/date-time

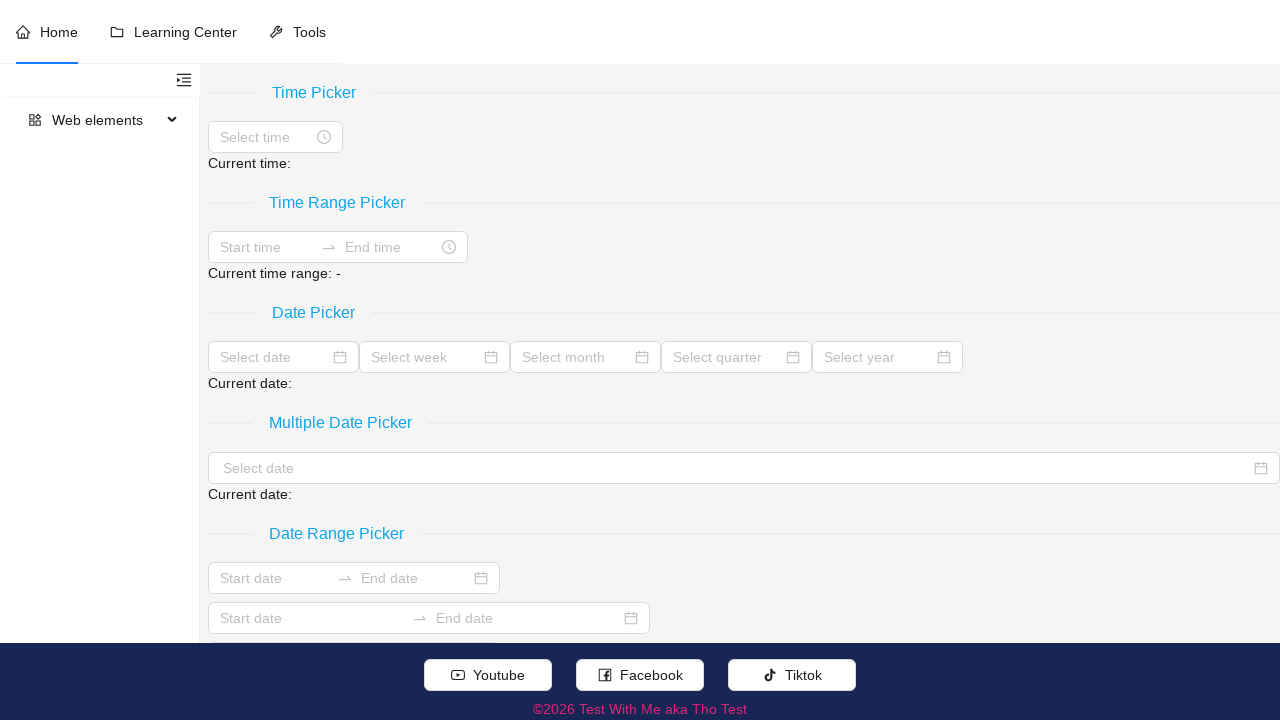

Clicked the date picker input field at (274, 357) on (//span[.//text()[normalize-space()='Date Picker']]/following::input[@placeholde
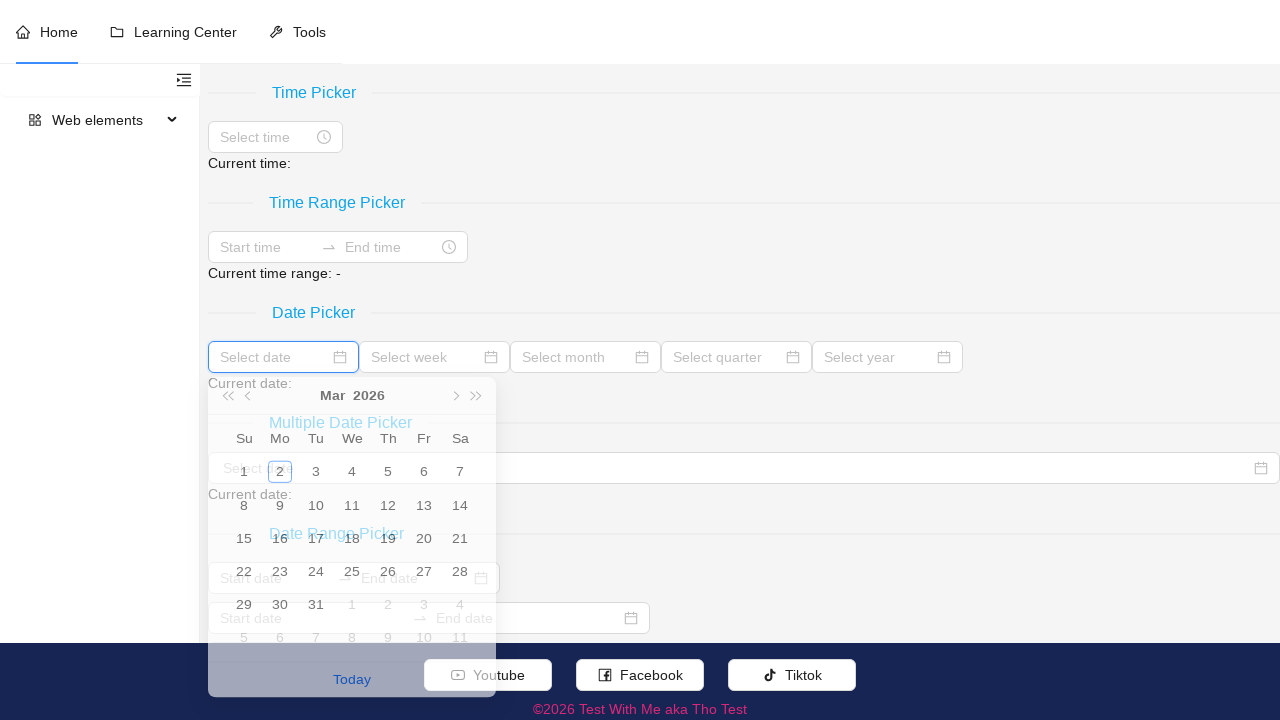

Clicked year button to open year selection at (368, 397) on button.ant-picker-year-btn
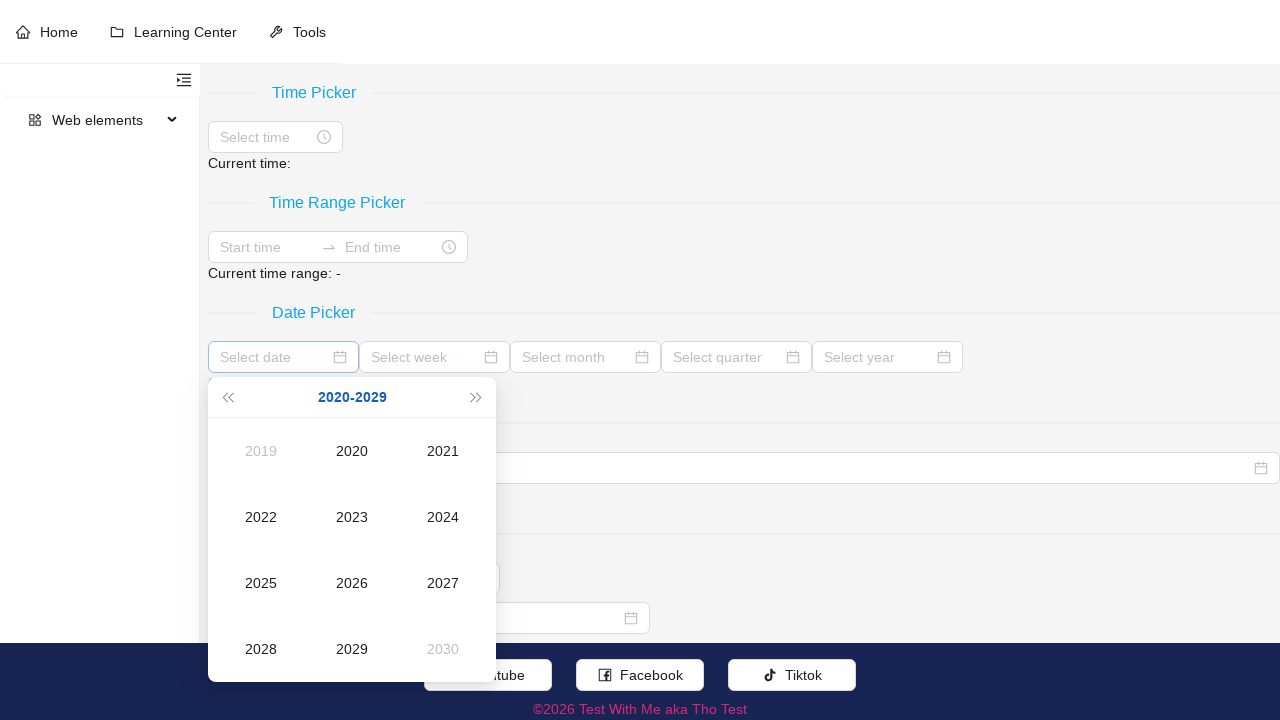

Clicked super previous button to navigate to earlier decade at (227, 397) on button.ant-picker-header-super-prev-btn
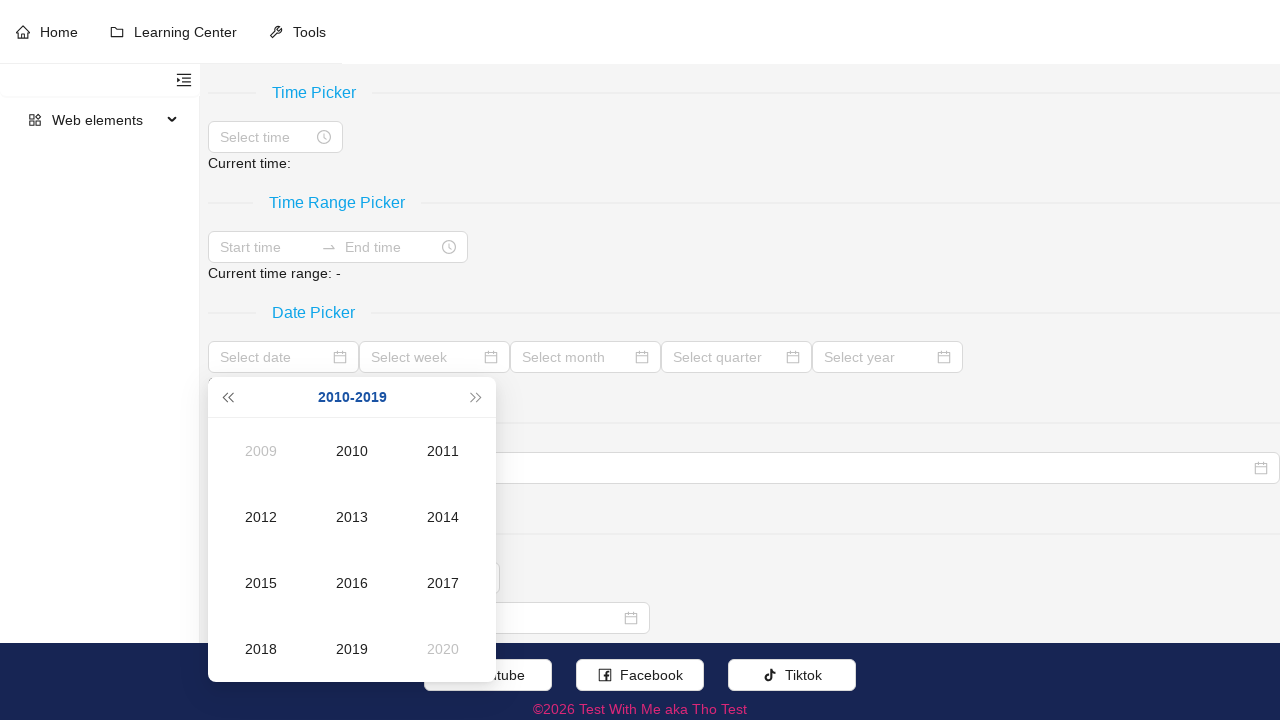

Clicked super previous button again to navigate further back at (227, 397) on button.ant-picker-header-super-prev-btn
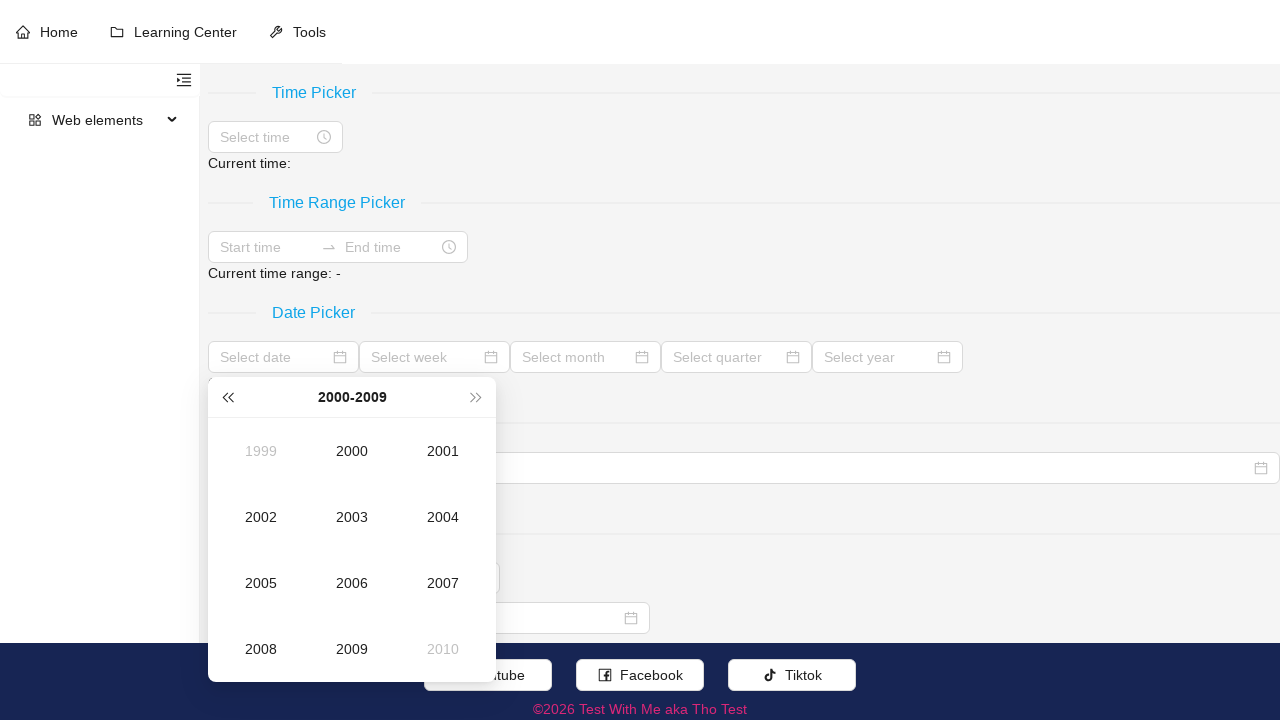

Clicked super previous button a third time to reach 1990s decade at (227, 397) on button.ant-picker-header-super-prev-btn
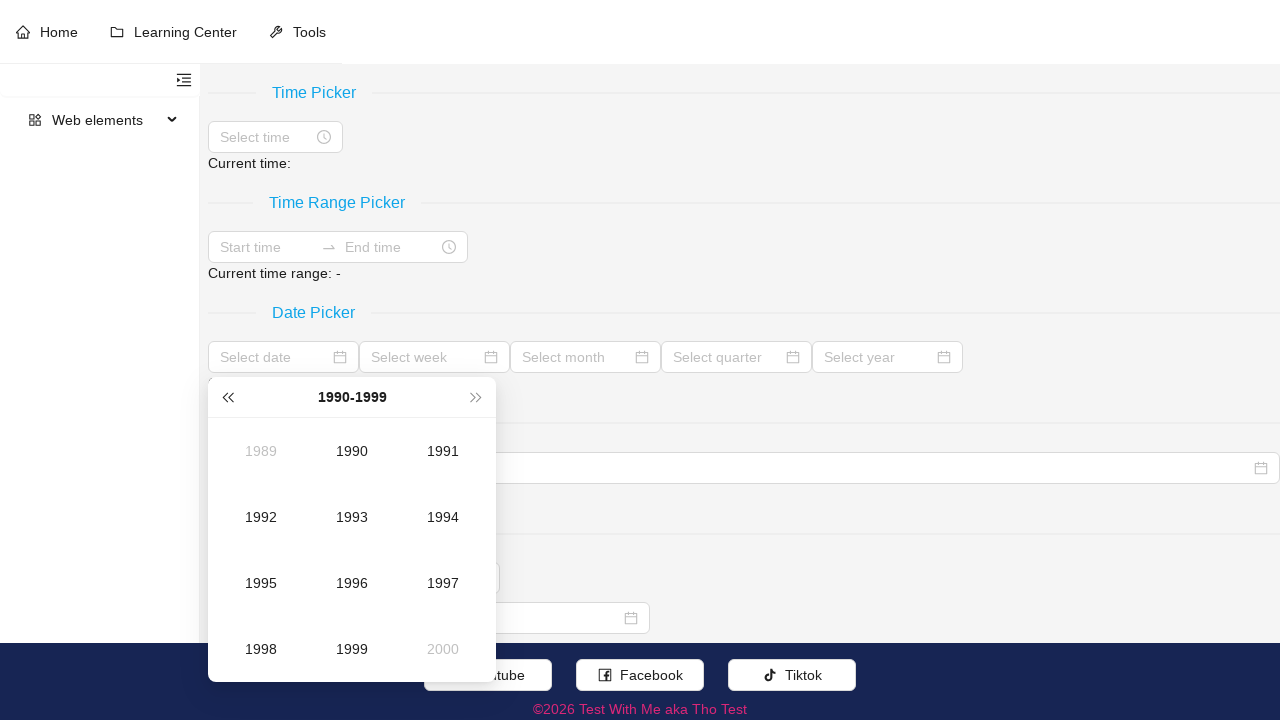

Selected year 1990 from the year picker at (352, 451) on td[title='1990'].ant-picker-cell.ant-picker-cell-in-view
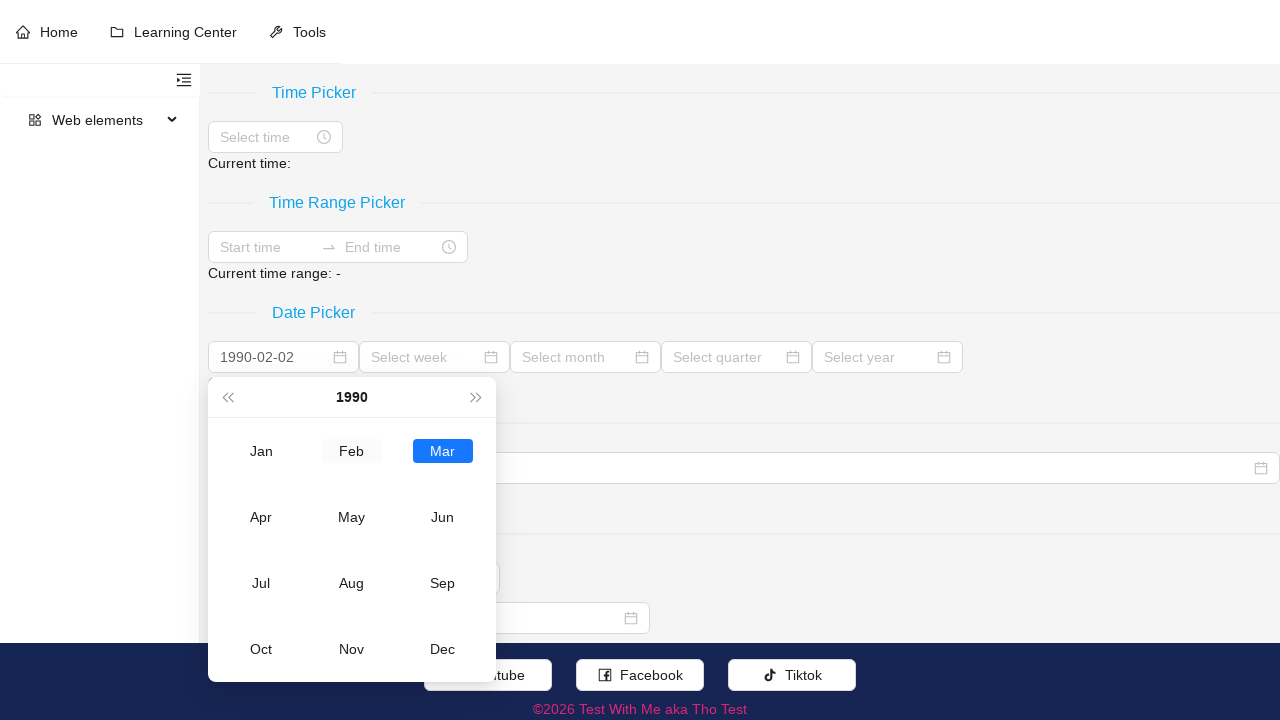

Selected month May from the month picker at (352, 517) on //div[contains(concat(' ',normalize-space(@class),' '),' ant-picker-cell-inner '
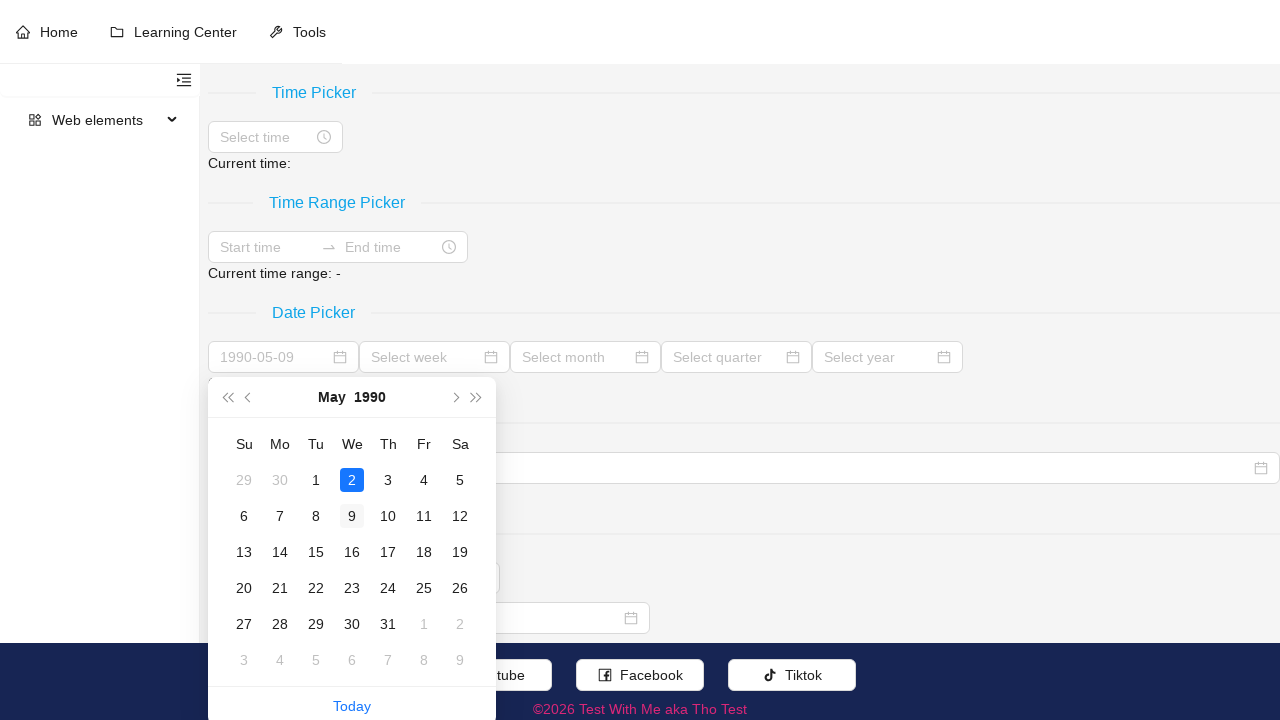

Selected day 1 from the day picker at (316, 480) on //td[contains(concat(' ',normalize-space(@class),' '),' ant-picker-cell-in-view 
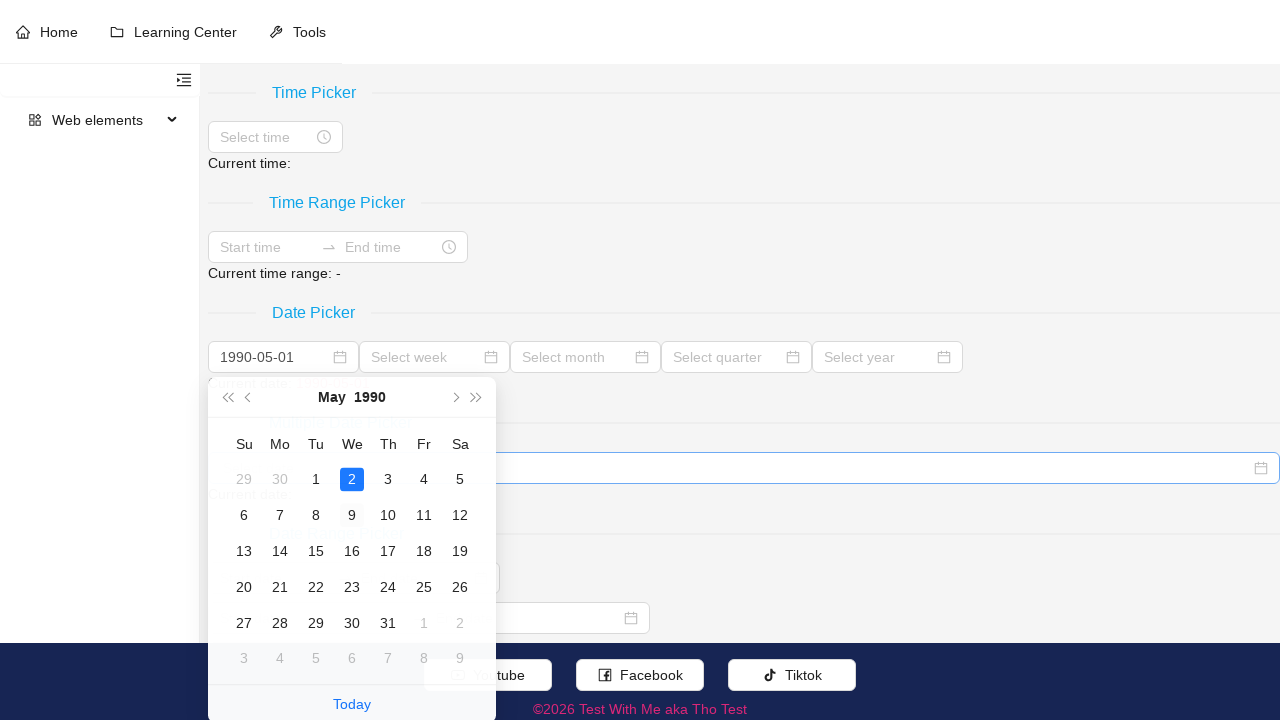

Verified that the selected date (1990-05-01) is displayed
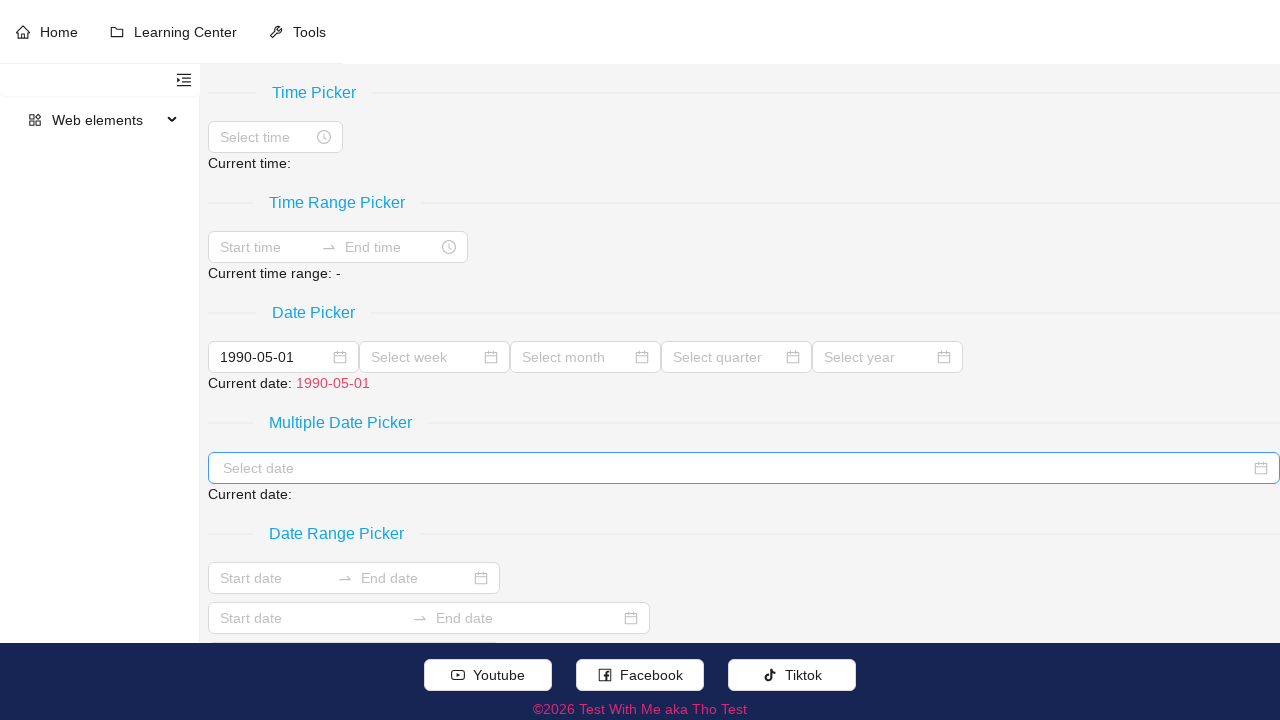

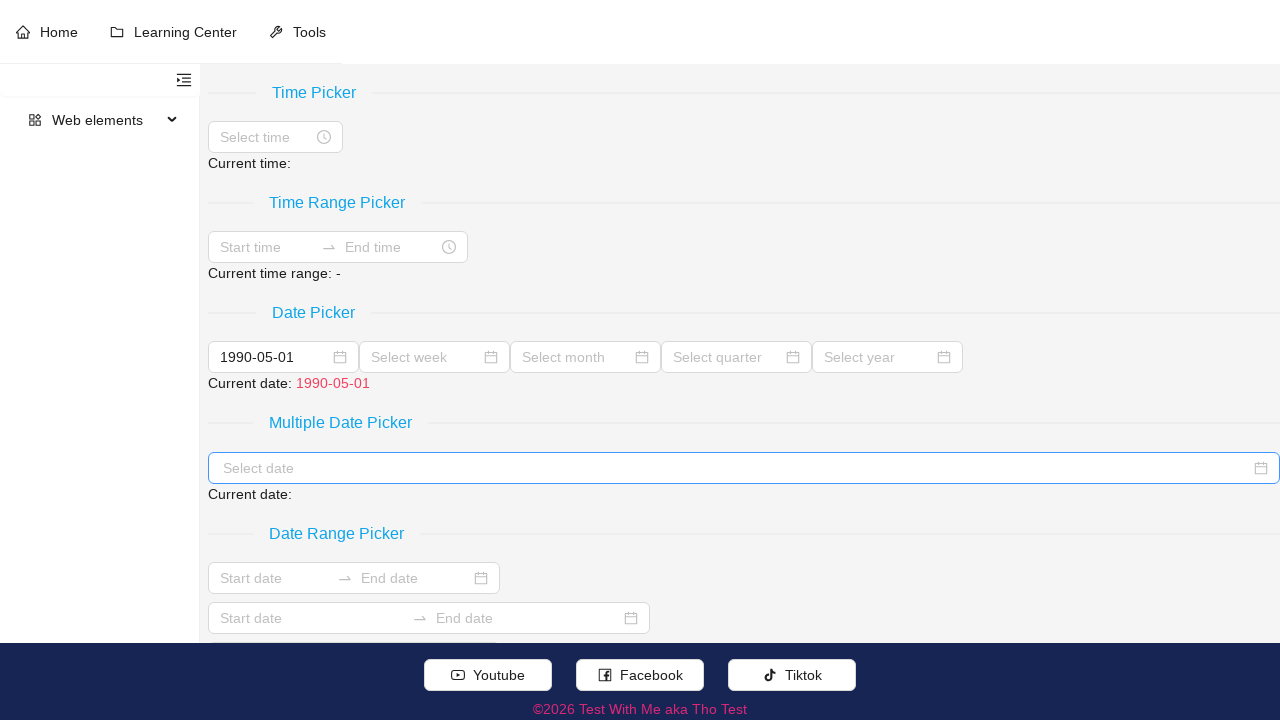